Demonstrates browser locator strategies by navigating to Rediff signup page and clicking on the "Advertise with us" link using partial link text matching

Starting URL: https://is.rediff.com/signup/register

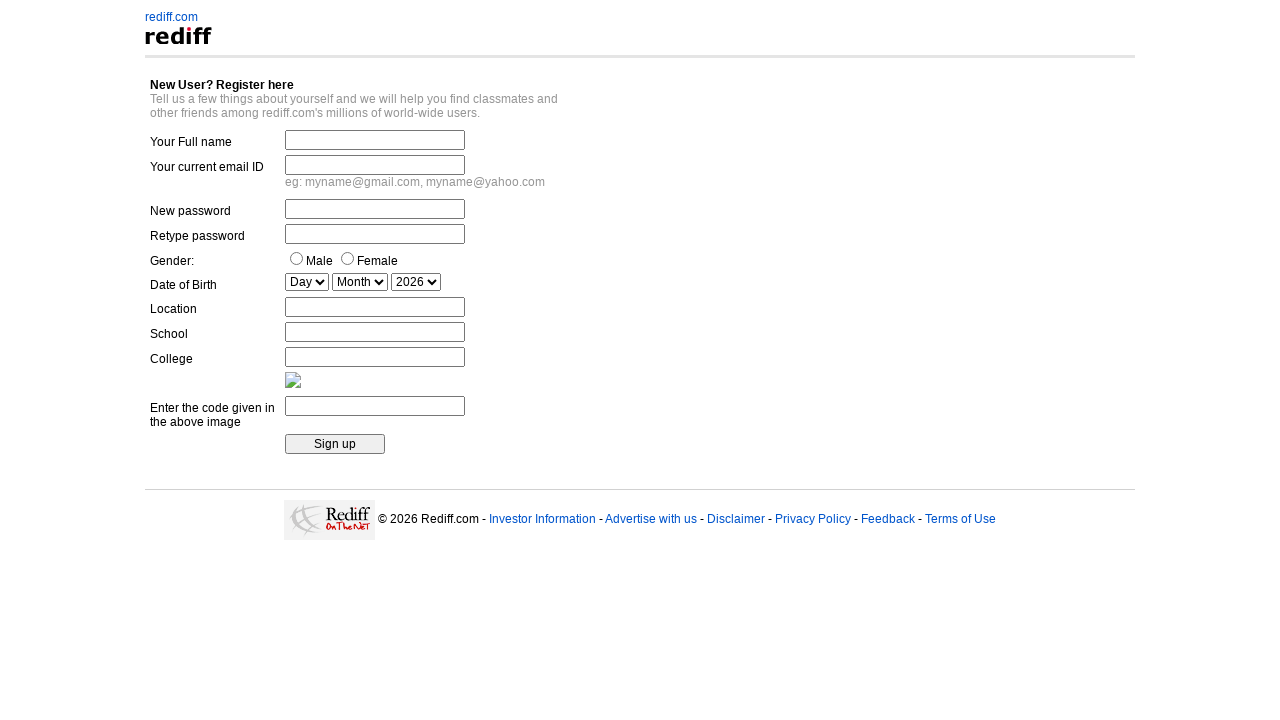

Clicked 'Advertise with us' link using partial text matching at (651, 519) on a:has-text('Advertise')
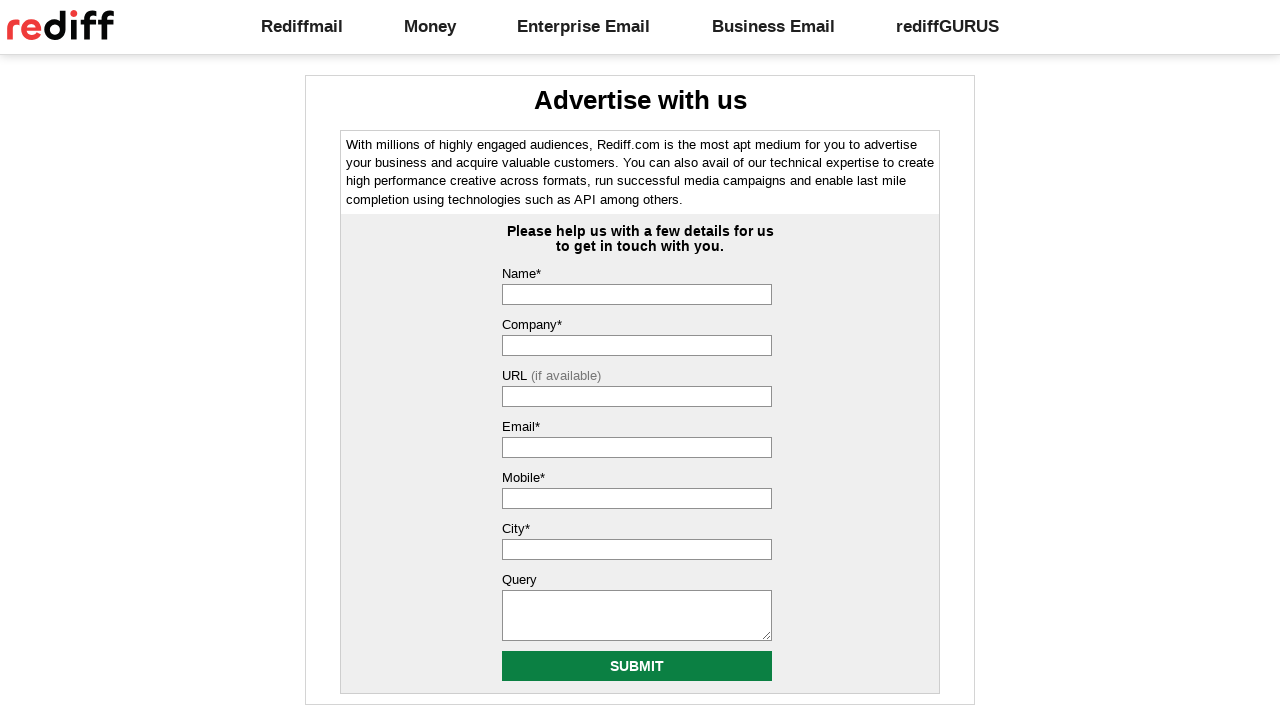

Waited for page navigation to complete (networkidle)
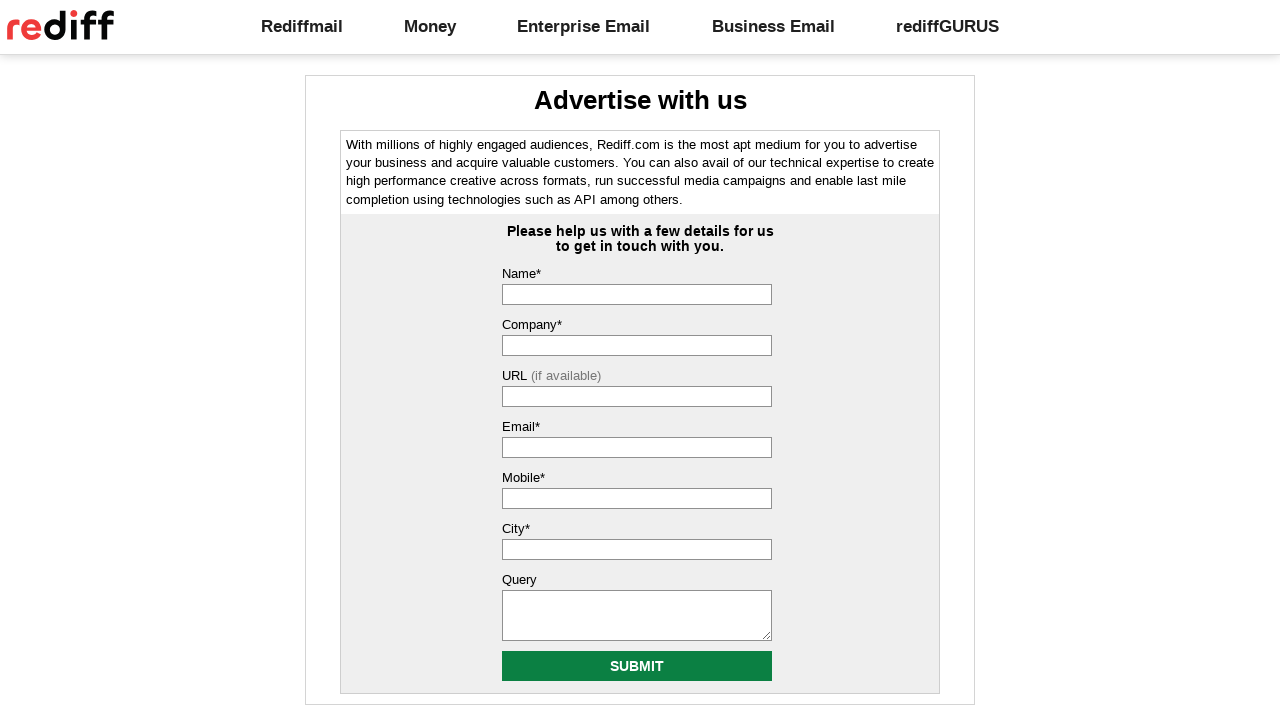

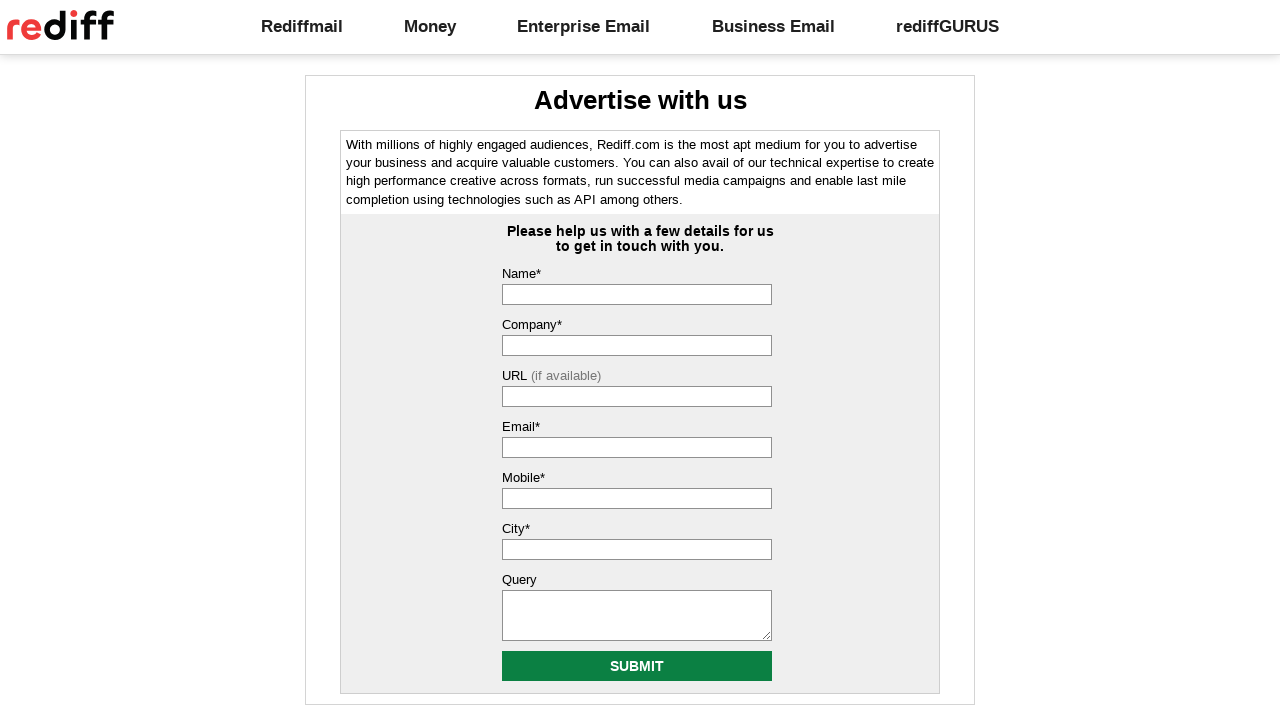